Tests pressing the tab key without targeting a specific element and verifying the result text displays the correct key pressed

Starting URL: http://the-internet.herokuapp.com/key_presses

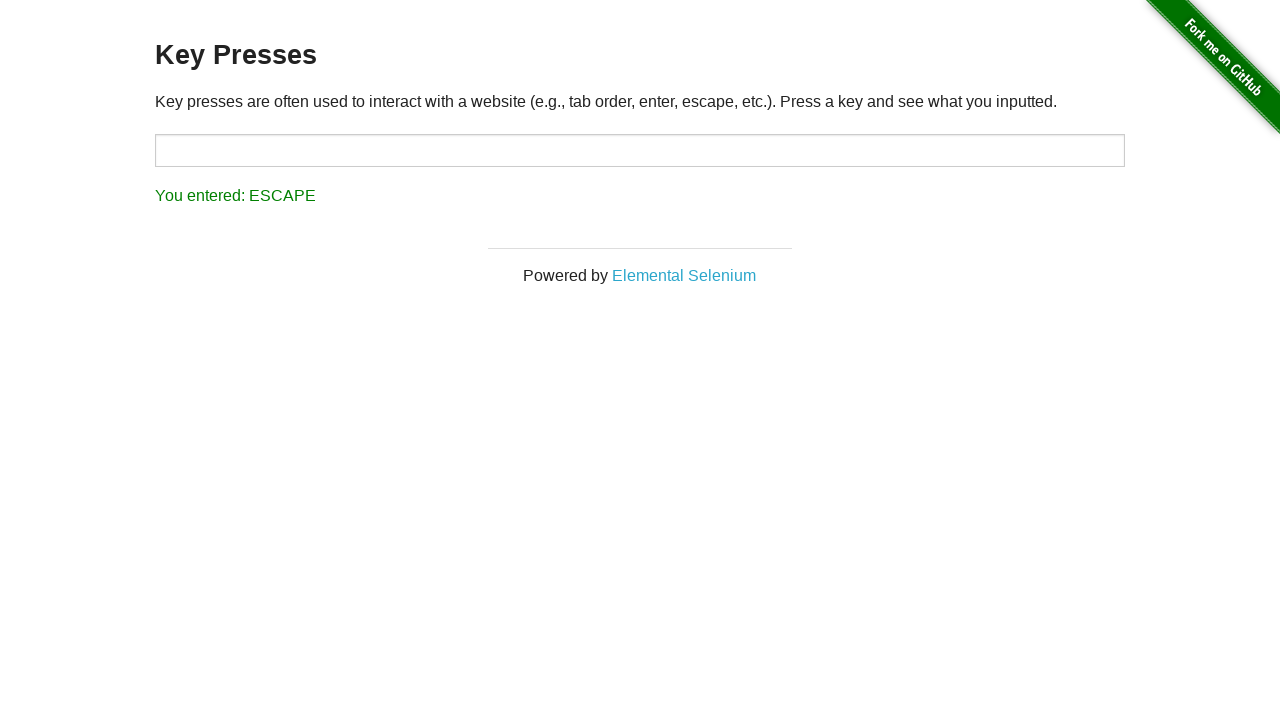

Pressed Tab key on the page
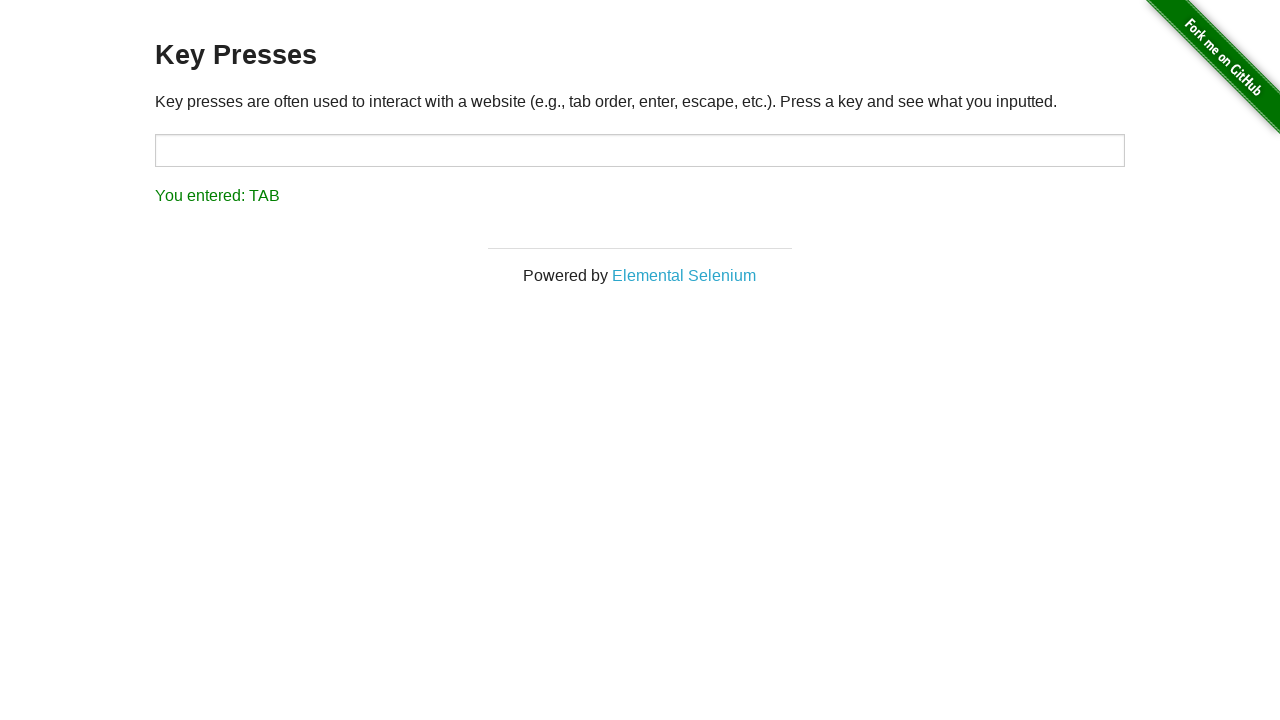

Result element loaded after Tab key press
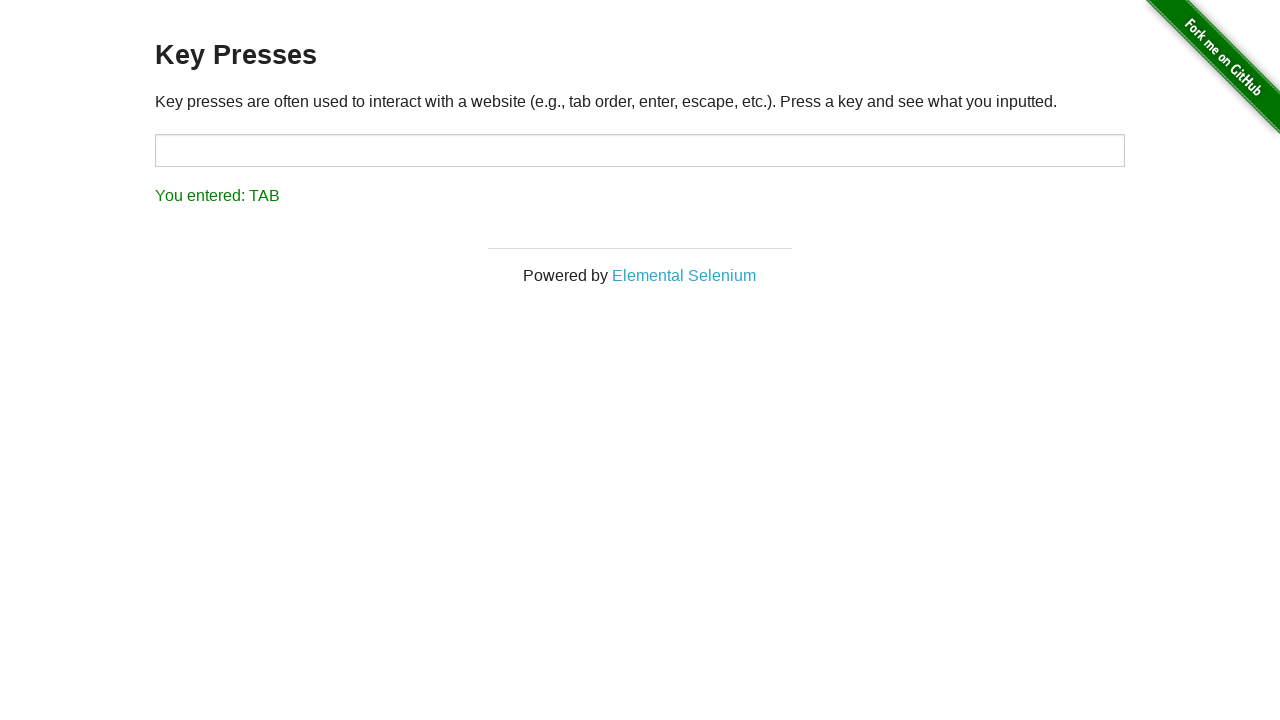

Retrieved result text: 'You entered: TAB'
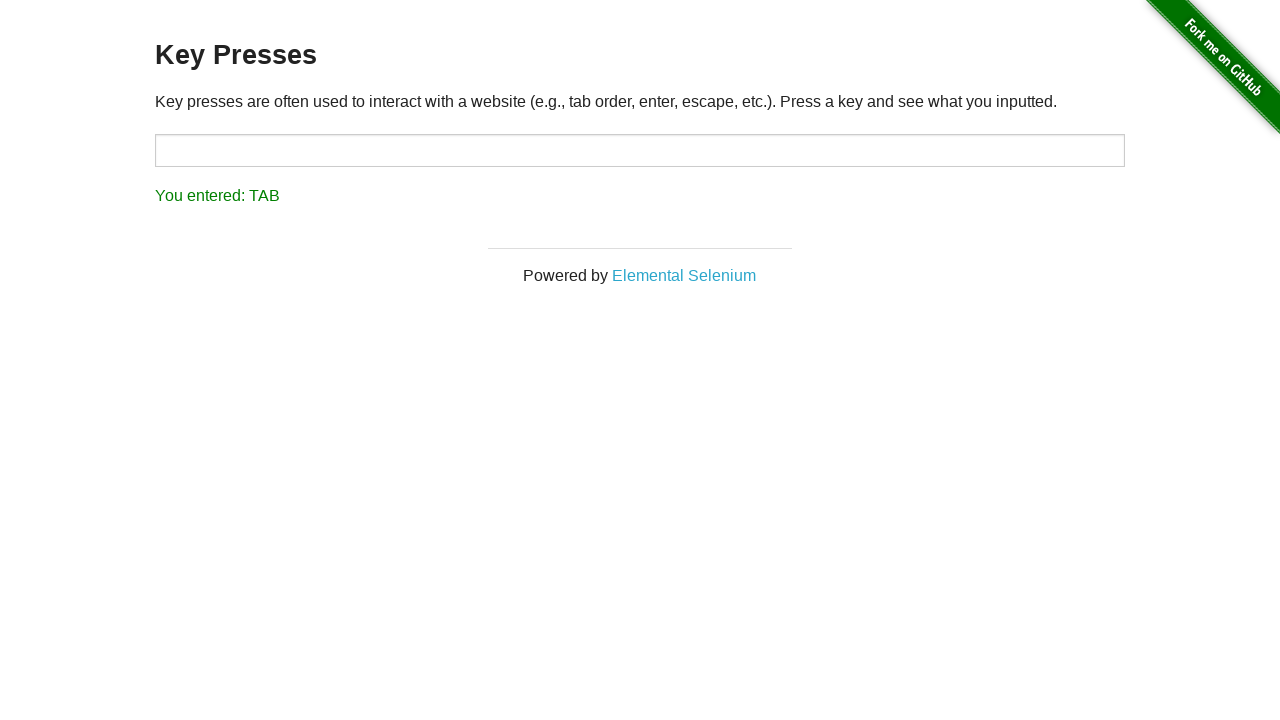

Verified result text displays 'You entered: TAB' as expected
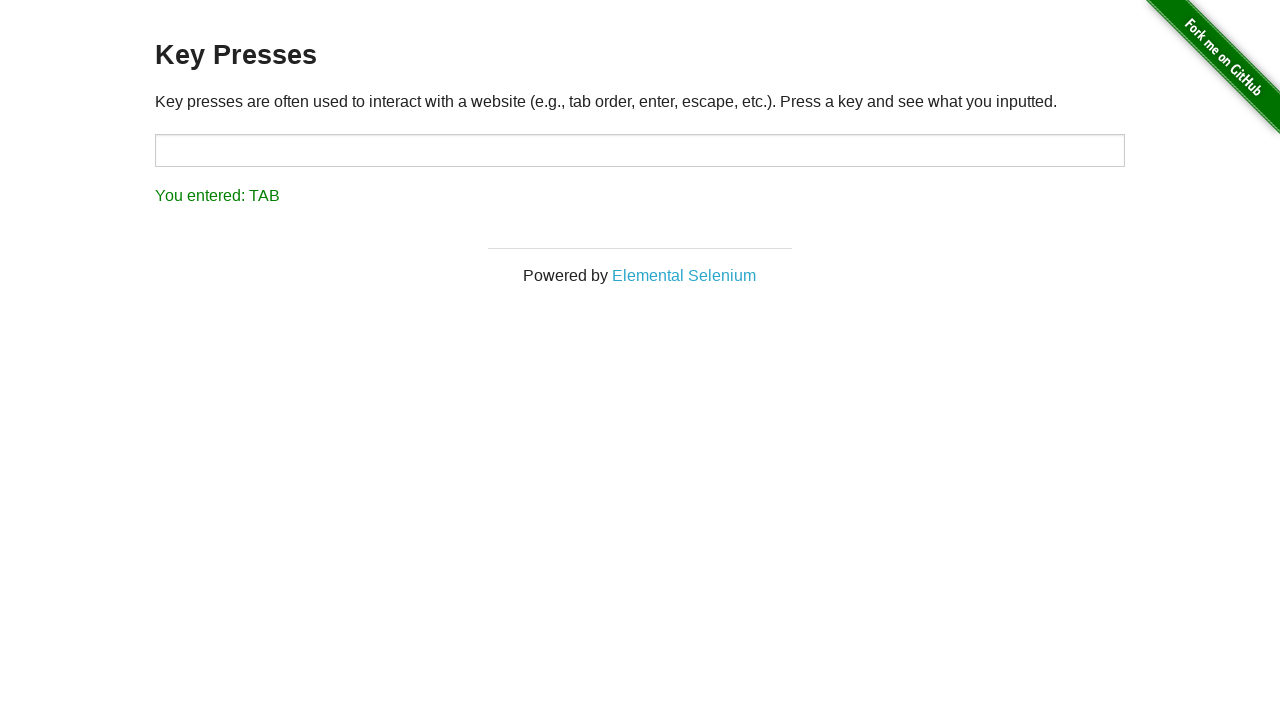

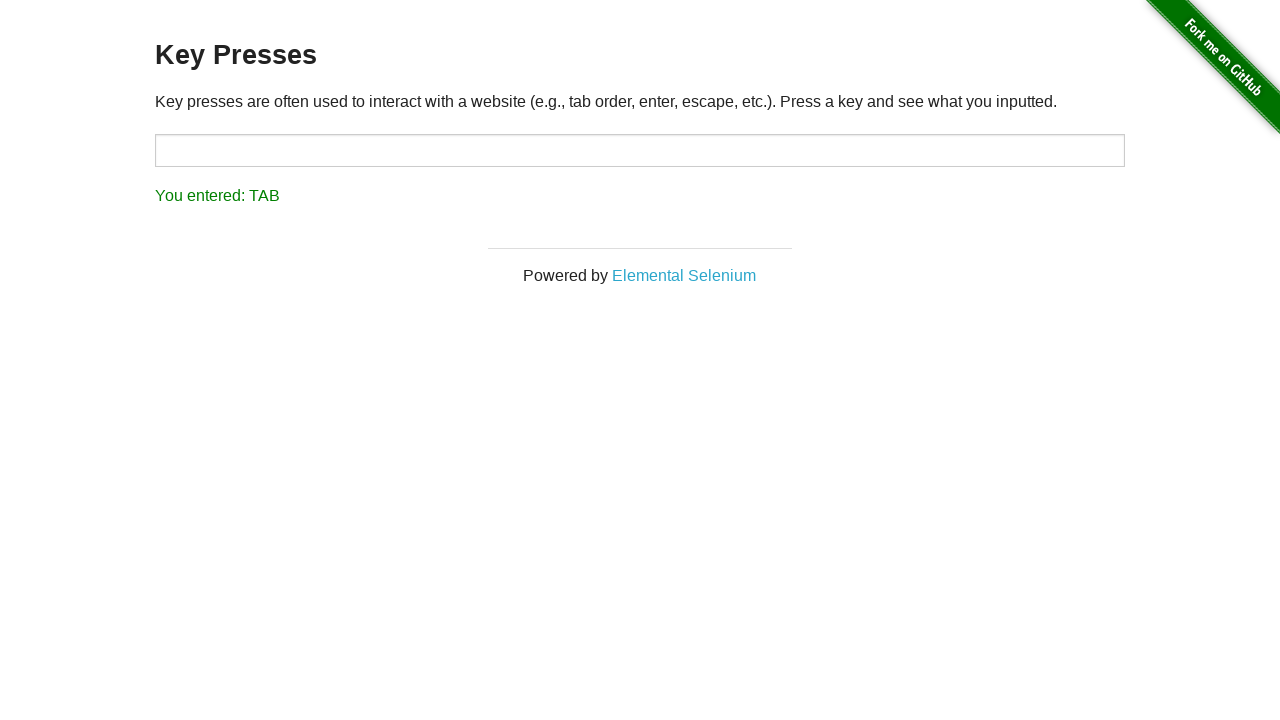